Tests dropdown selection using different methods - by visible text, by index, and by value

Starting URL: http://the-internet.herokuapp.com/dropdown

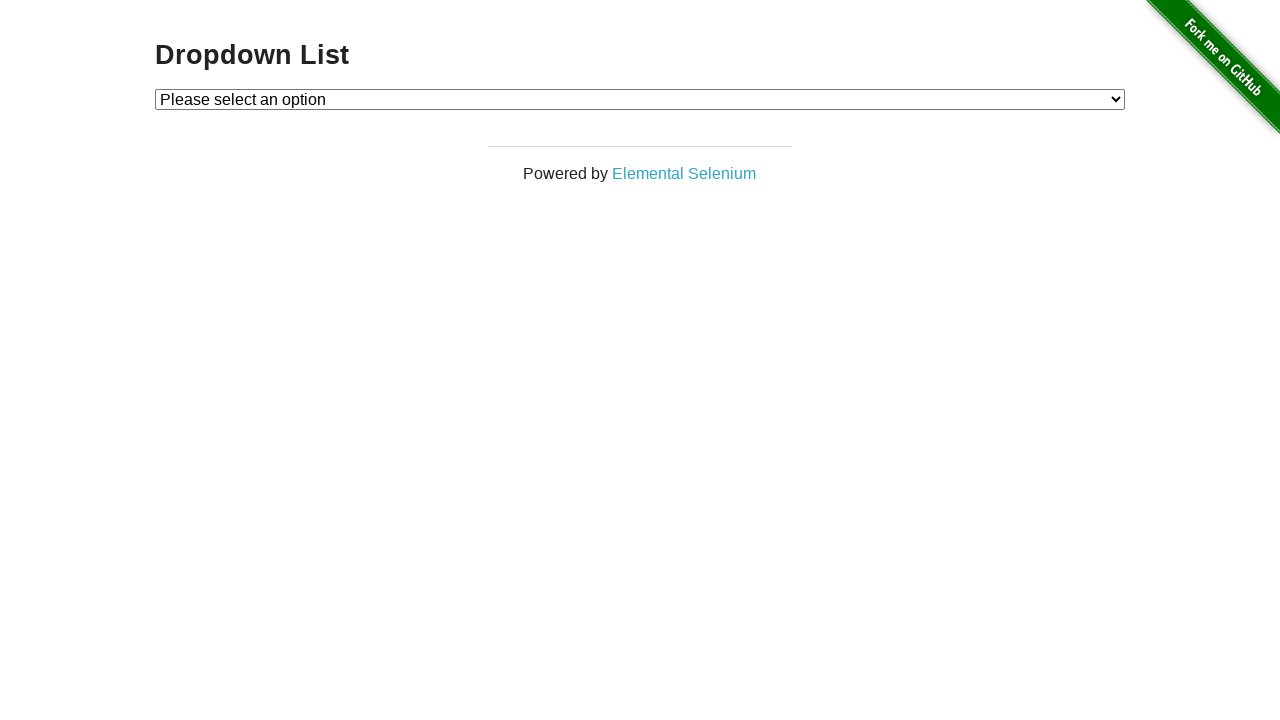

Selected 'Option 2' from dropdown by visible text on #dropdown
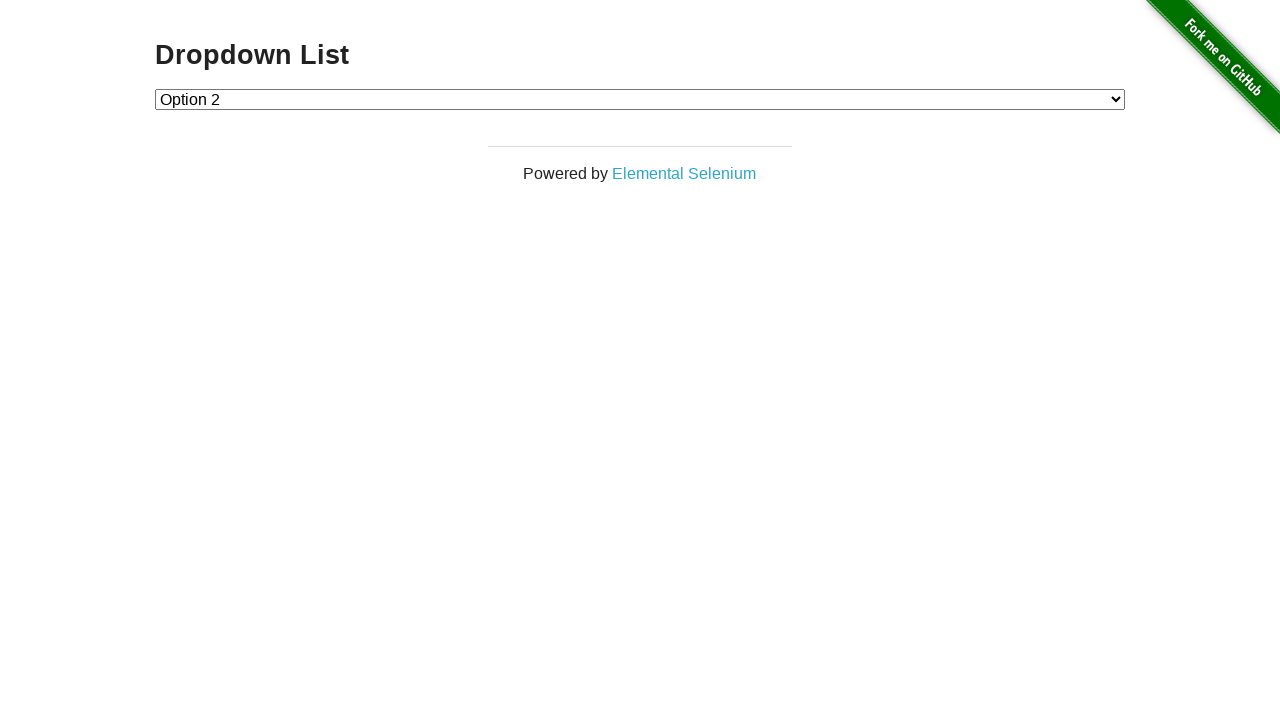

Selected dropdown option by index 1 on #dropdown
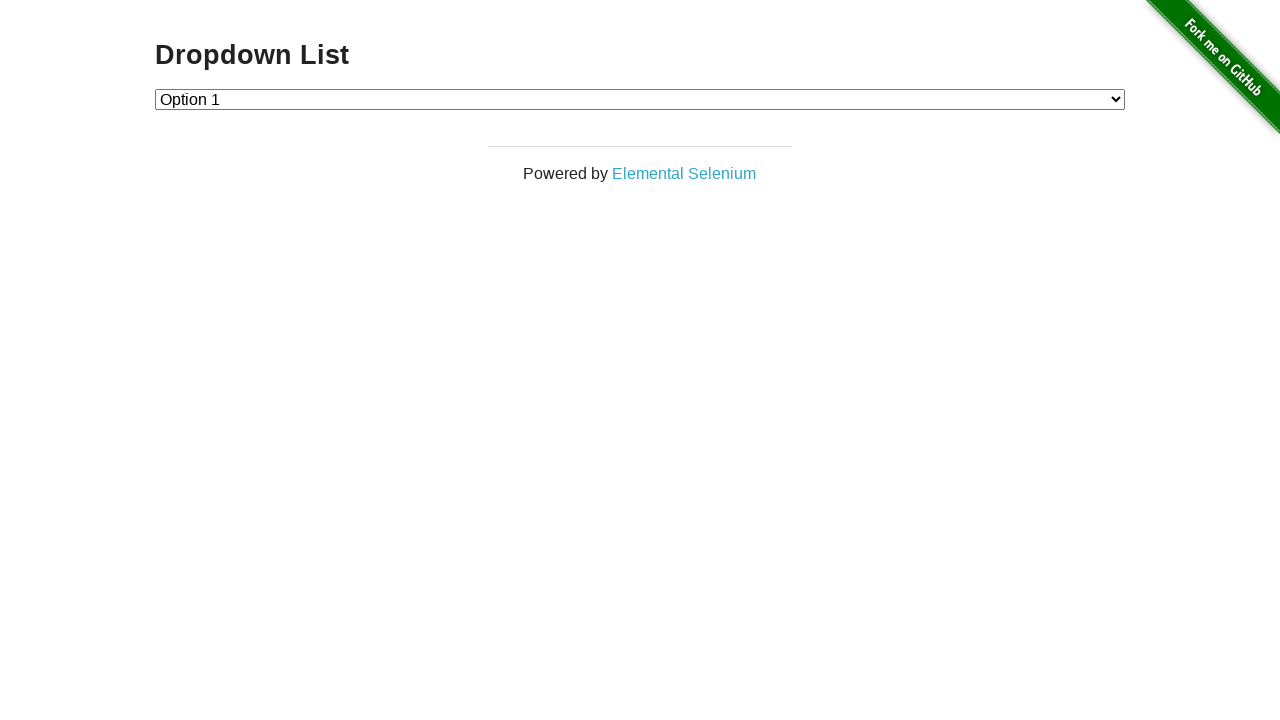

Selected dropdown option by value '2' on #dropdown
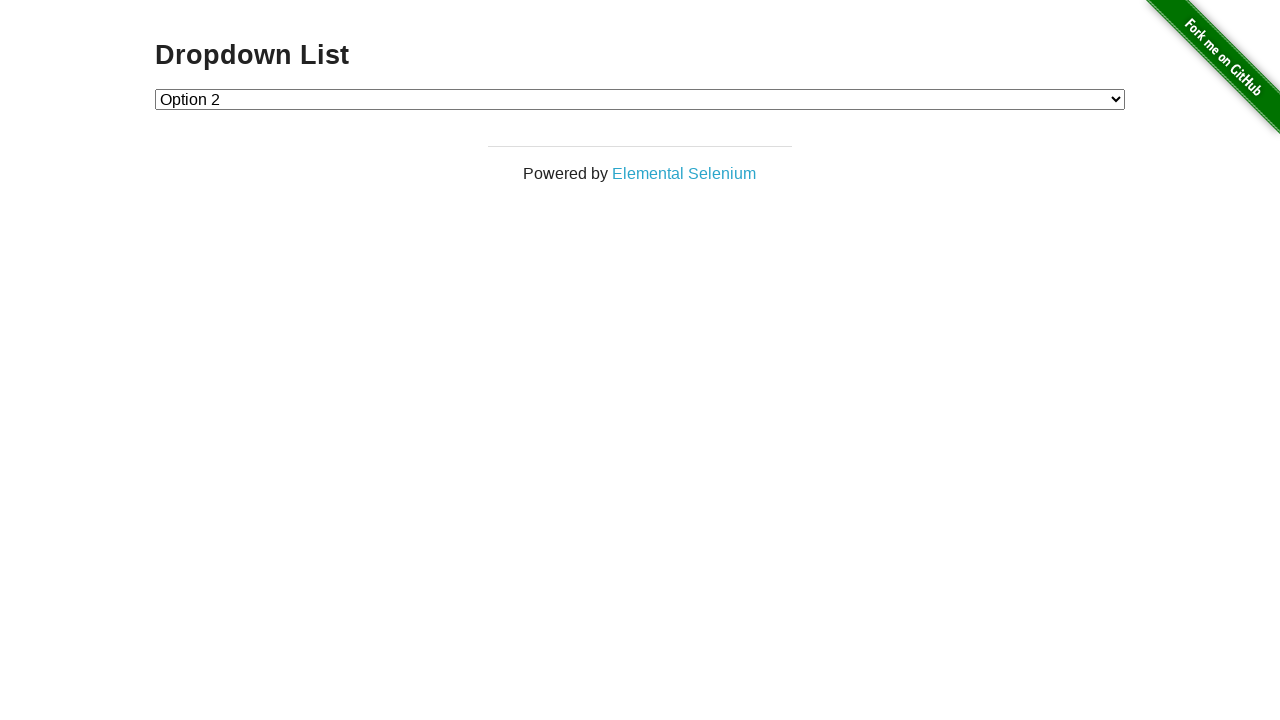

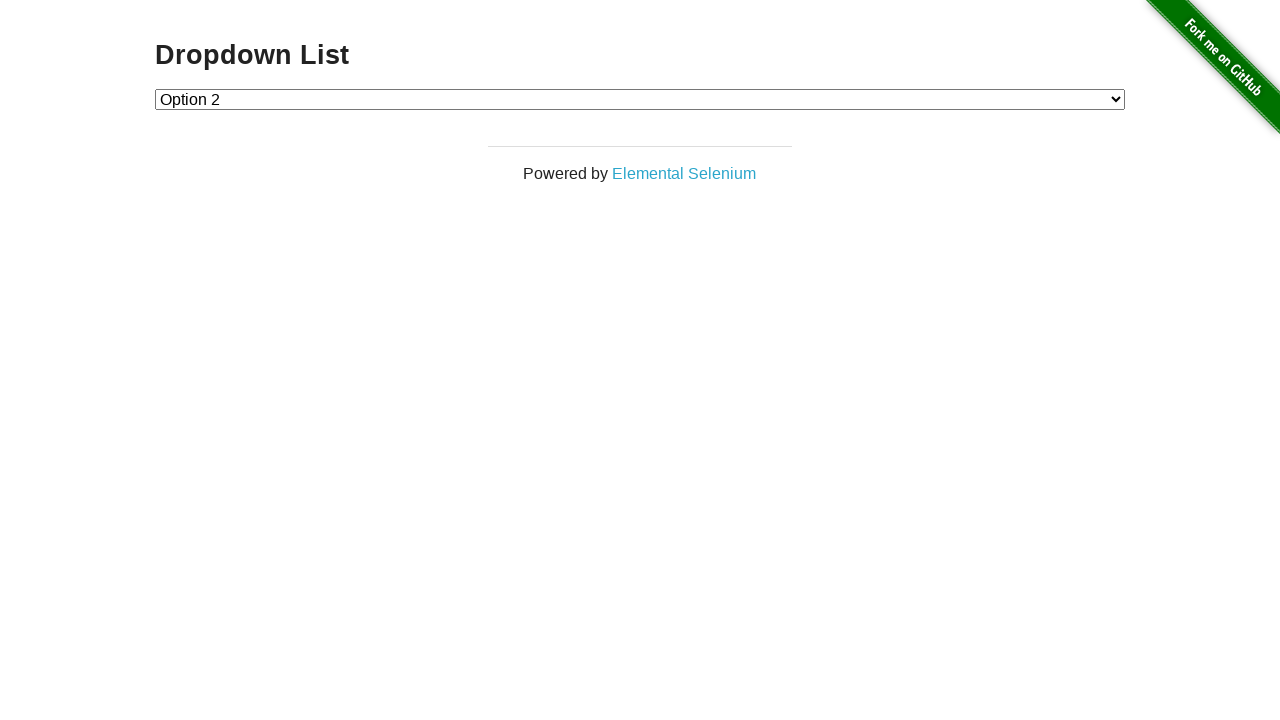